Fills out a Google Form contact form with name, email, phone, and message fields, then submits it

Starting URL: https://forms.gle/eHRCTGsfny3LyKie7

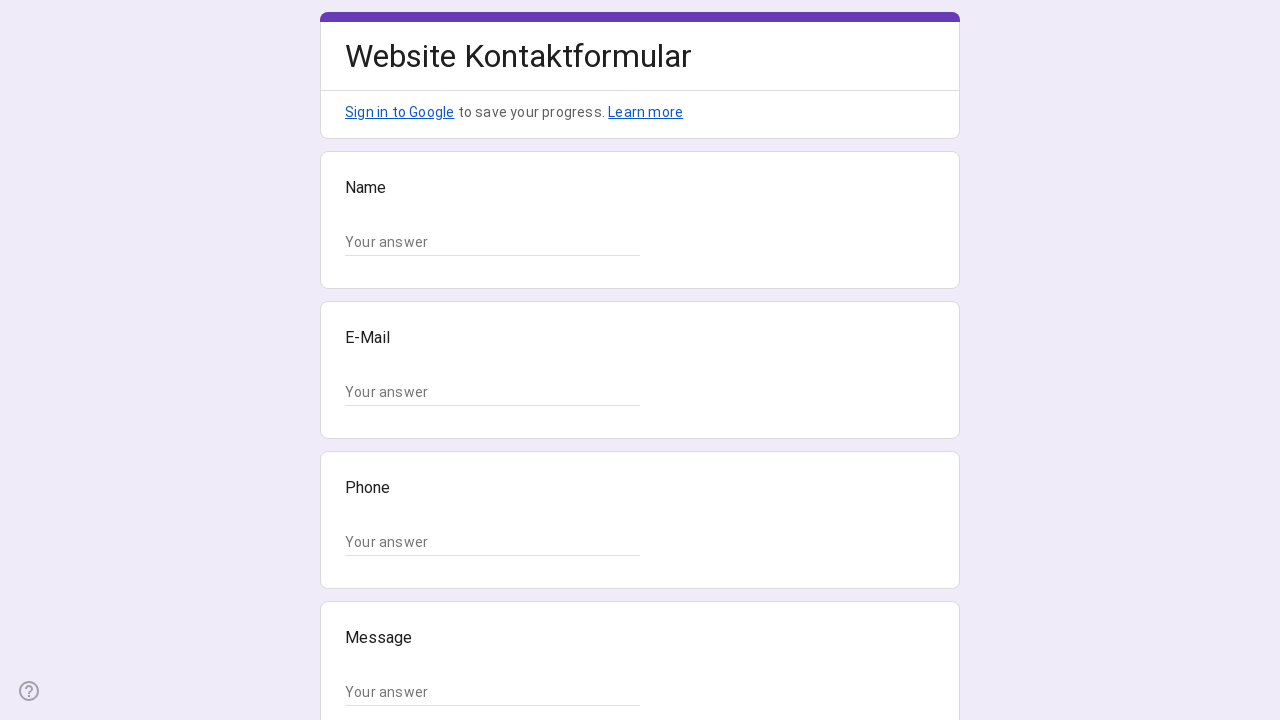

Clicked on name field at (492, 242) on xpath=//*[@id="mG61Hd"]/div[2]/div/div[2]/div[1]/div/div/div[2]/div/div[1]/div/d
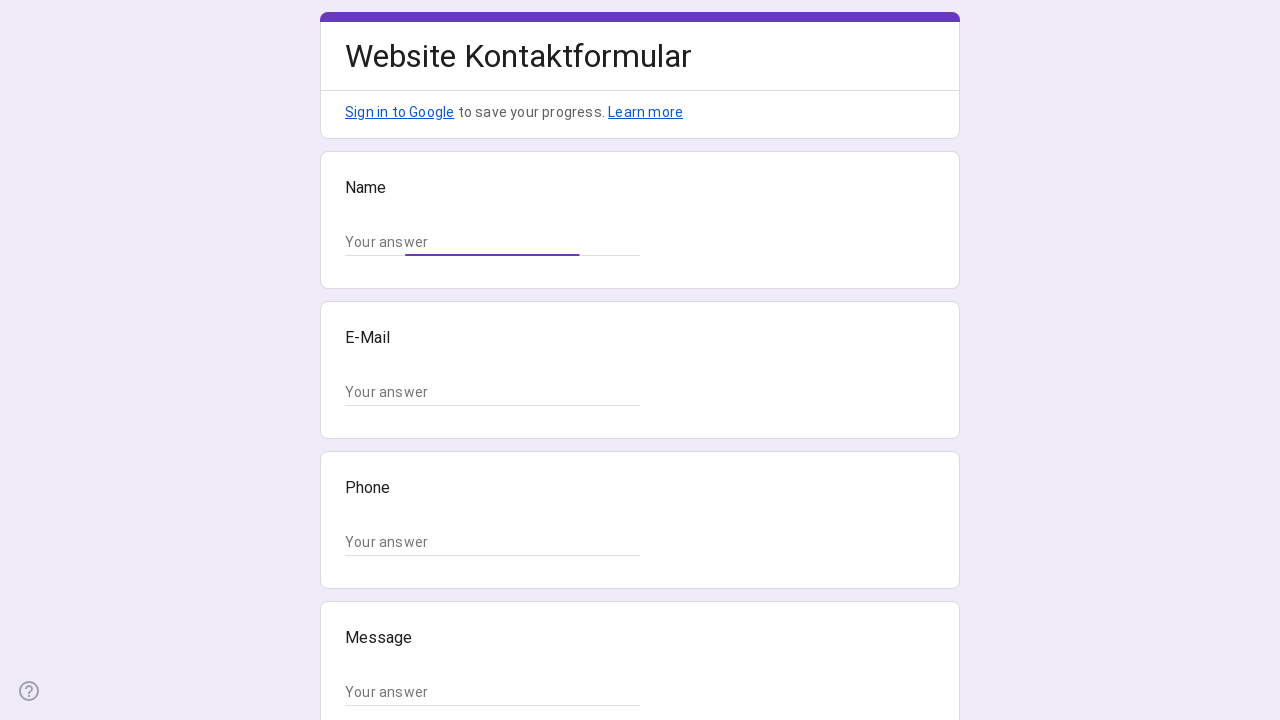

Filled name field with 'John Smith' on xpath=//*[@id="mG61Hd"]/div[2]/div/div[2]/div[1]/div/div/div[2]/div/div[1]/div/d
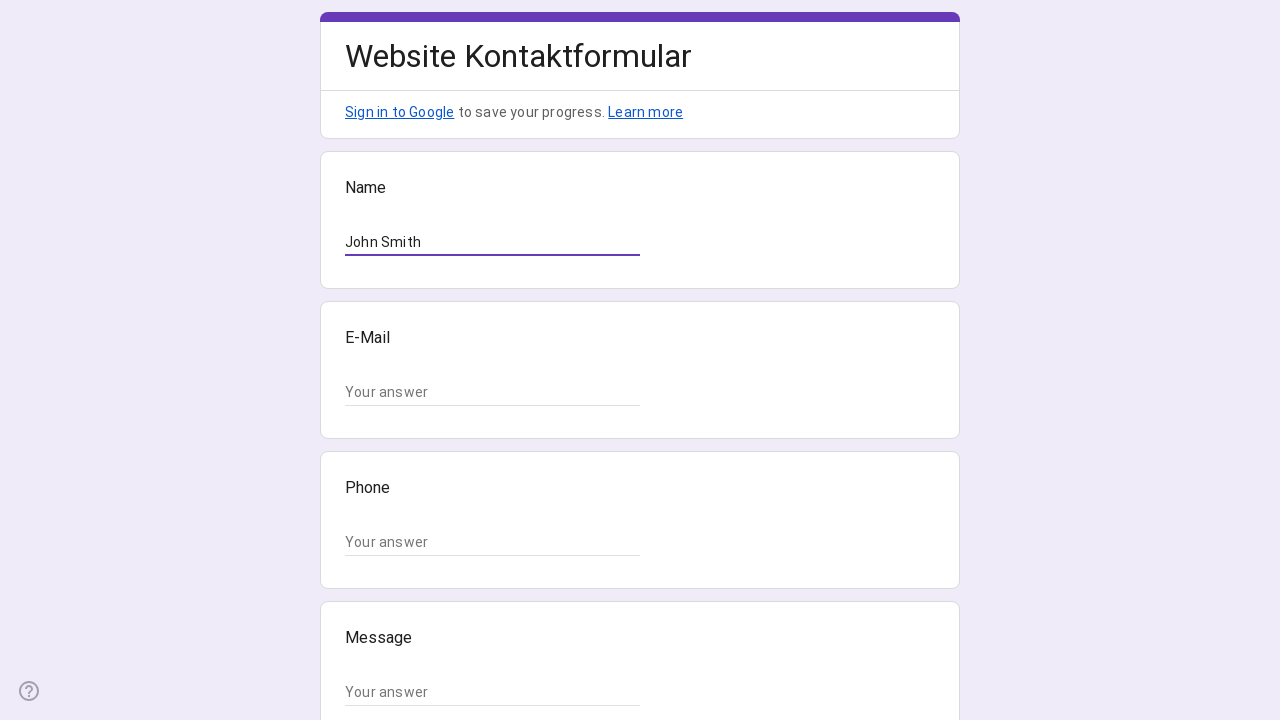

Clicked on email field at (492, 392) on xpath=//*[@id="mG61Hd"]/div[2]/div/div[2]/div[2]/div/div/div[2]/div/div[1]/div/d
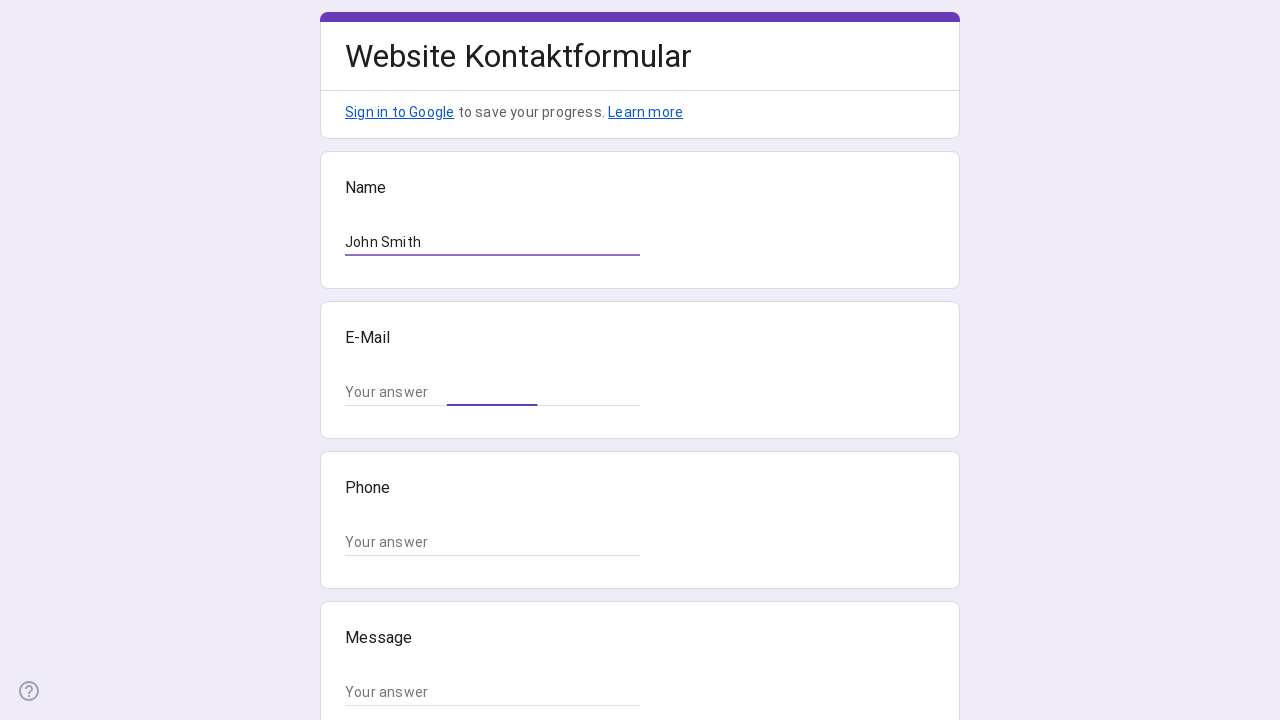

Filled email field with 'john.smith@example.com' on xpath=//*[@id="mG61Hd"]/div[2]/div/div[2]/div[2]/div/div/div[2]/div/div[1]/div/d
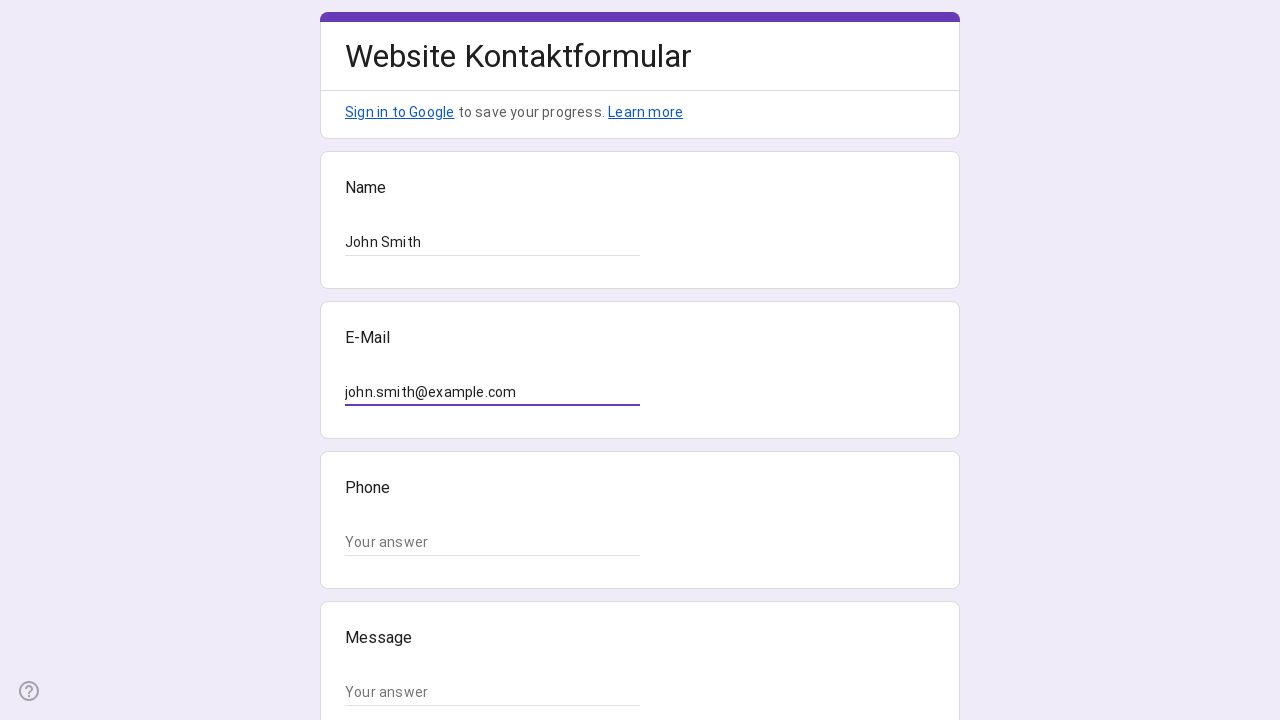

Clicked on phone field at (492, 542) on xpath=//*[@id="mG61Hd"]/div[2]/div/div[2]/div[3]/div/div/div[2]/div/div[1]/div/d
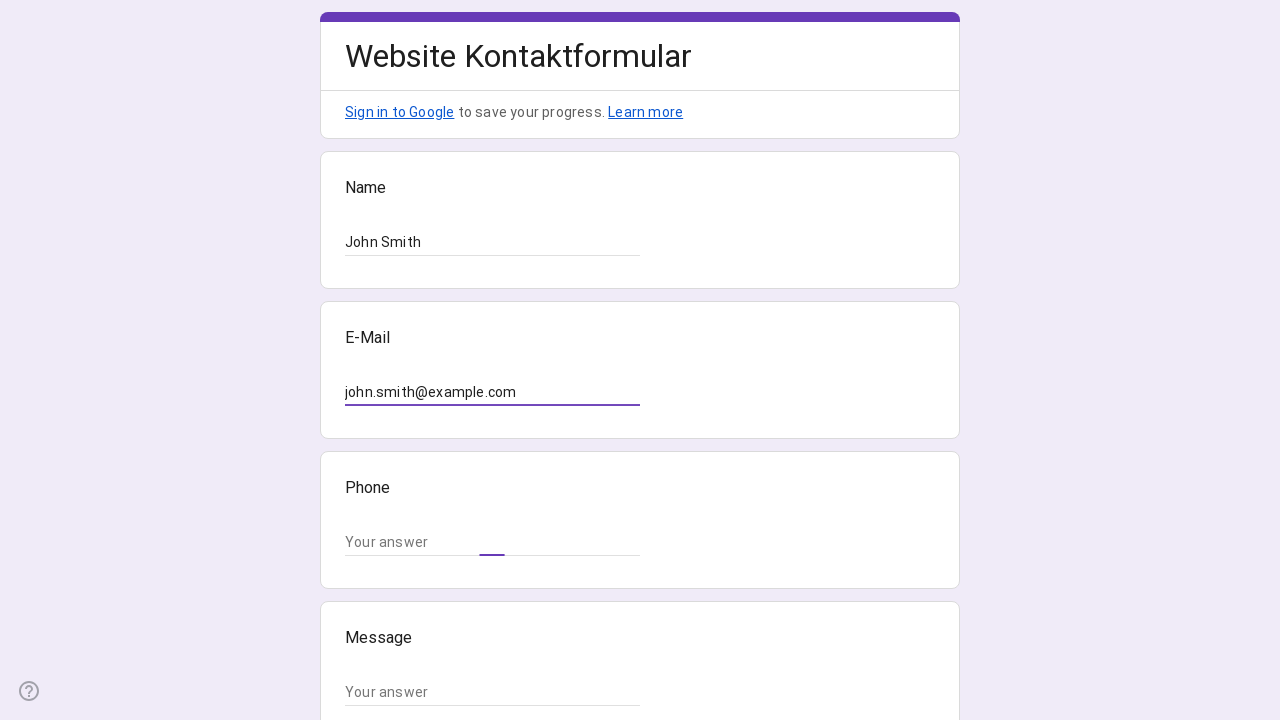

Filled phone field with '+1234567890' on xpath=//*[@id="mG61Hd"]/div[2]/div/div[2]/div[3]/div/div/div[2]/div/div[1]/div/d
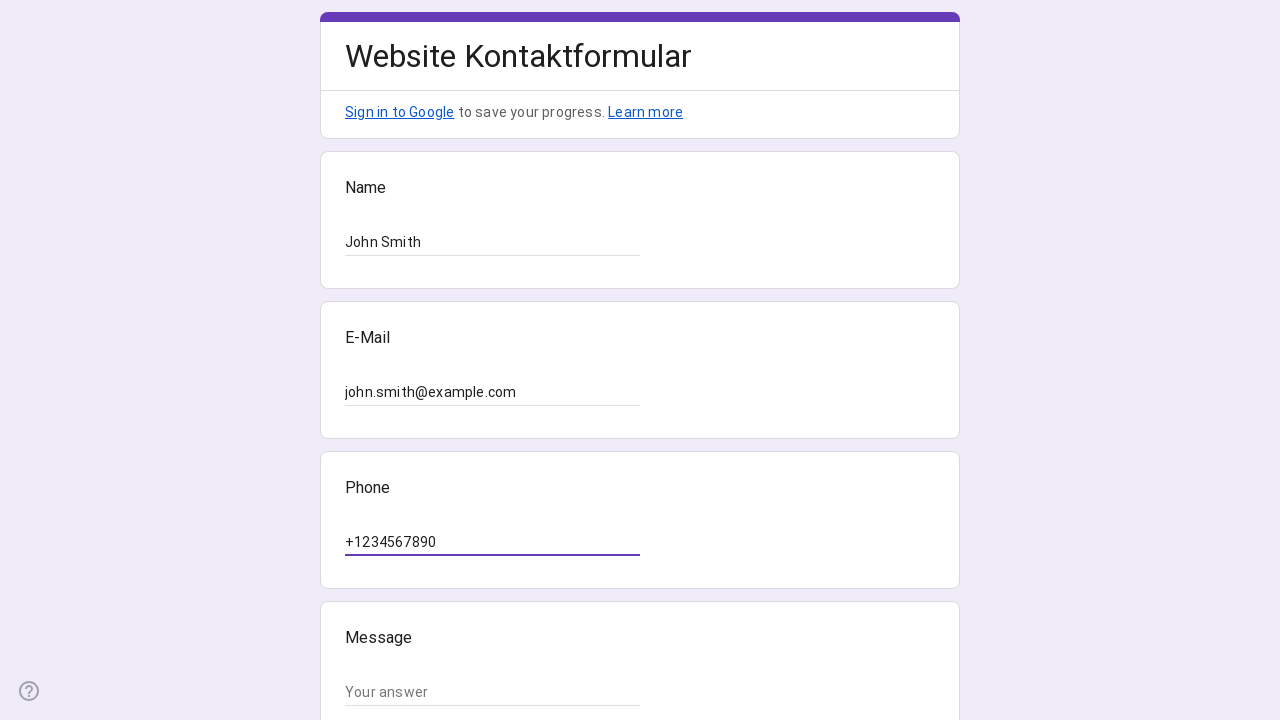

Clicked on message field at (492, 692) on xpath=//*[@id="mG61Hd"]/div[2]/div/div[2]/div[4]/div/div/div[2]/div/div[1]/div/d
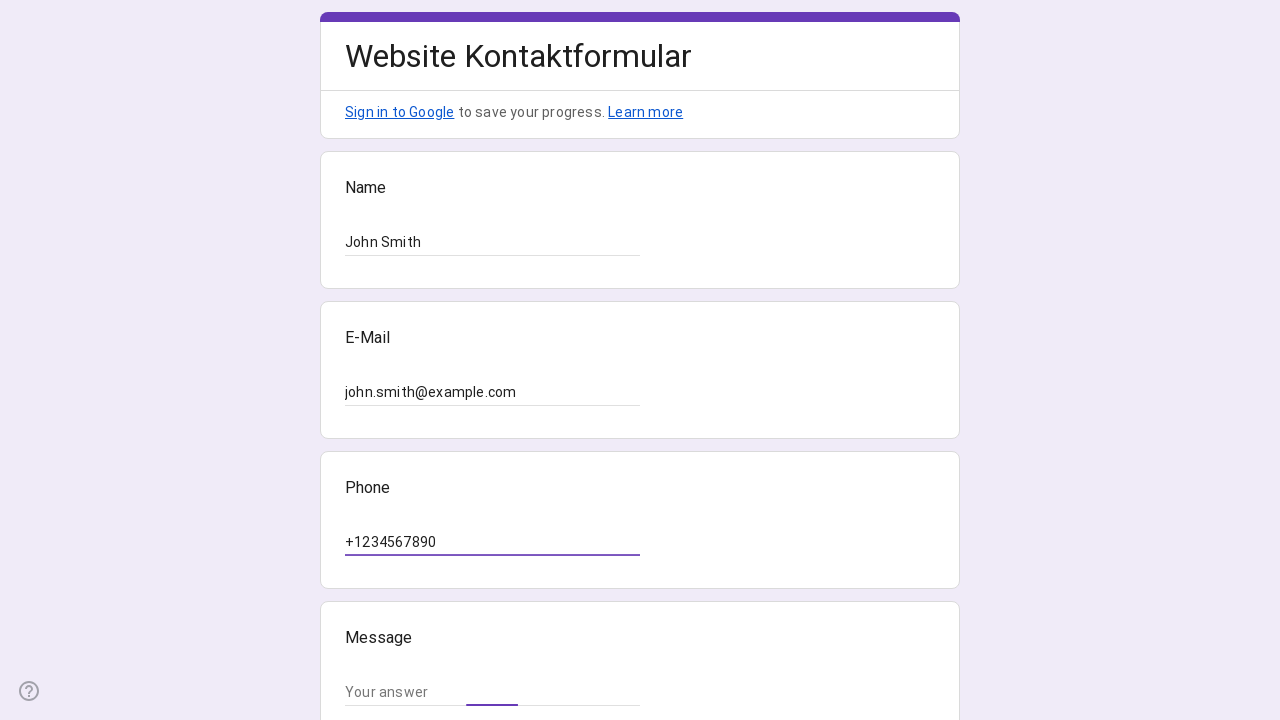

Filled message field with test message on xpath=//*[@id="mG61Hd"]/div[2]/div/div[2]/div[4]/div/div/div[2]/div/div[1]/div/d
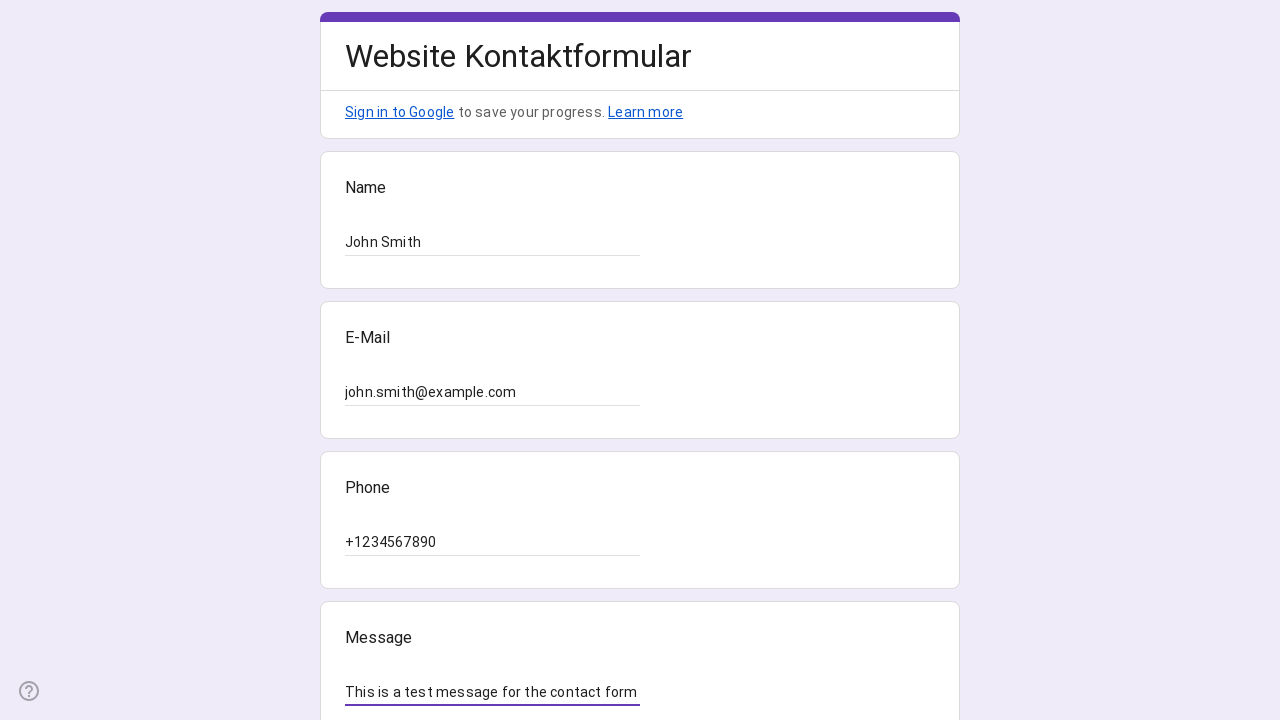

Clicked submit button to submit the form at (368, 534) on xpath=//*[@id="mG61Hd"]/div[2]/div/div[3]/div[1]/div[1]/div/span/span
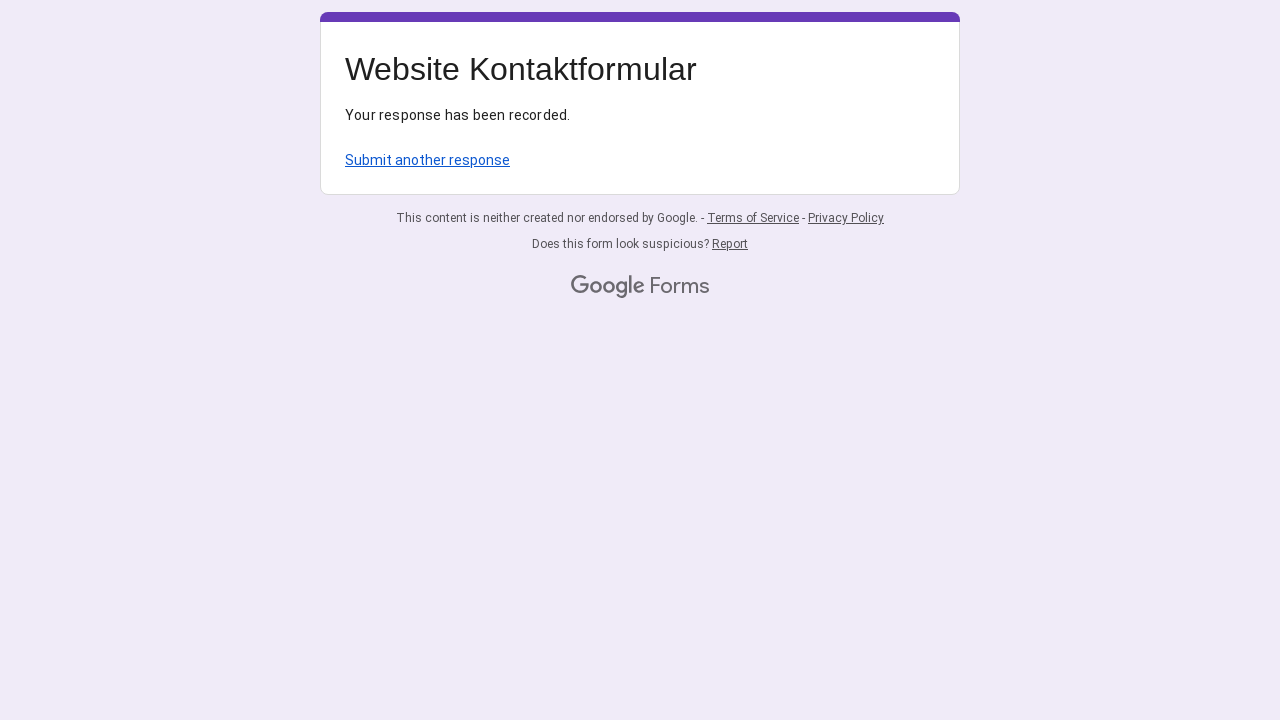

Waited 1 second for form submission to complete
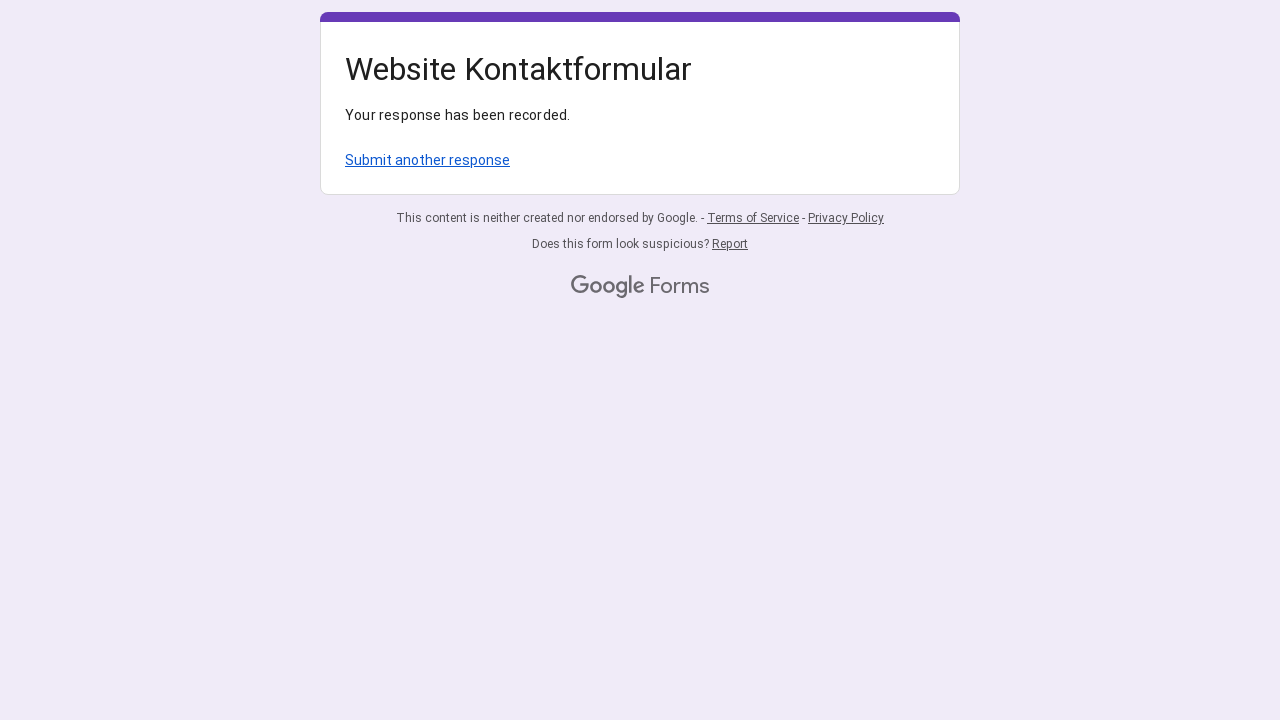

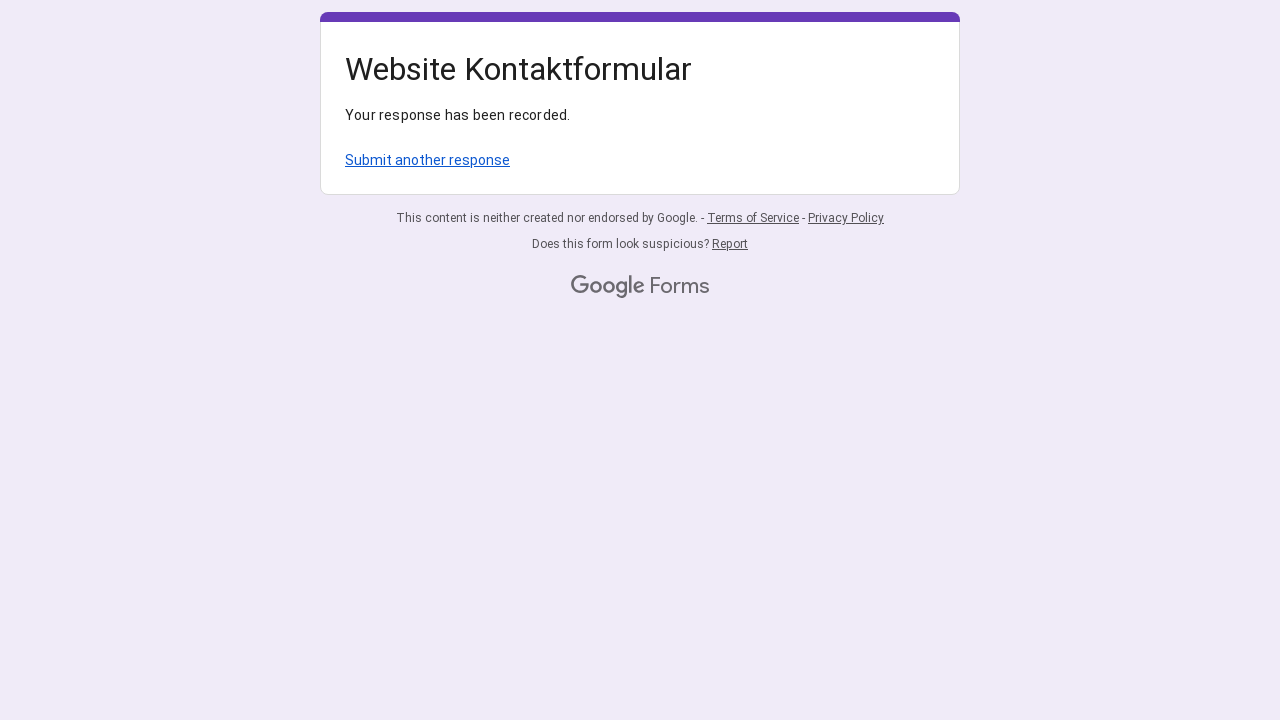